Tests jQuery UI button demo page by switching to iframe, verifying submit button properties (display status, enabled status, and text value), then clicking the submit button

Starting URL: https://jqueryui.com/button/

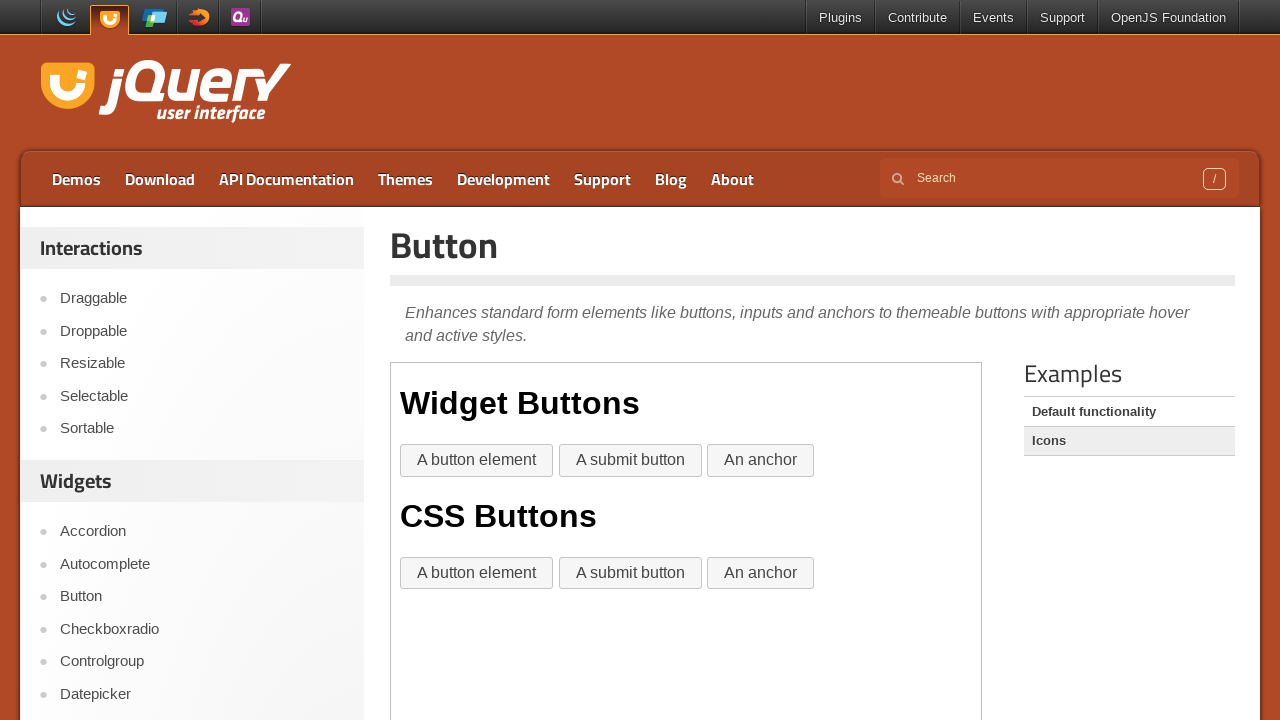

Located the first iframe on the page
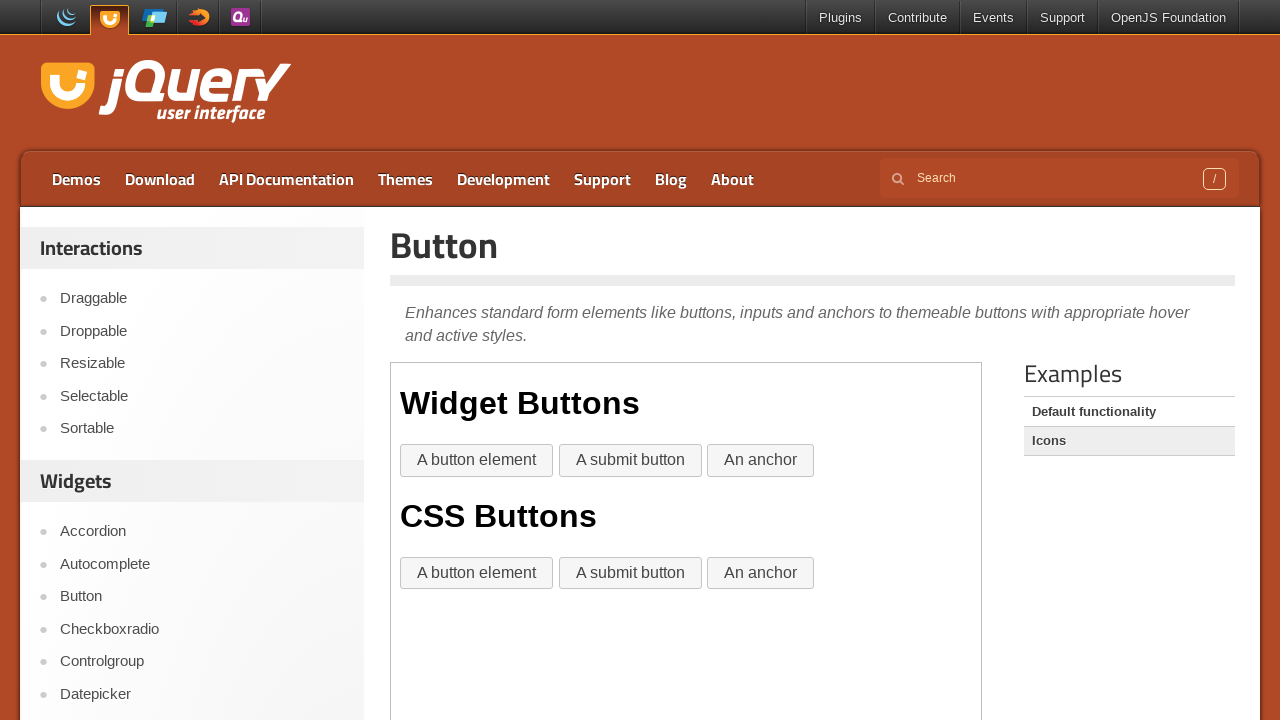

Set button_frame to the located iframe
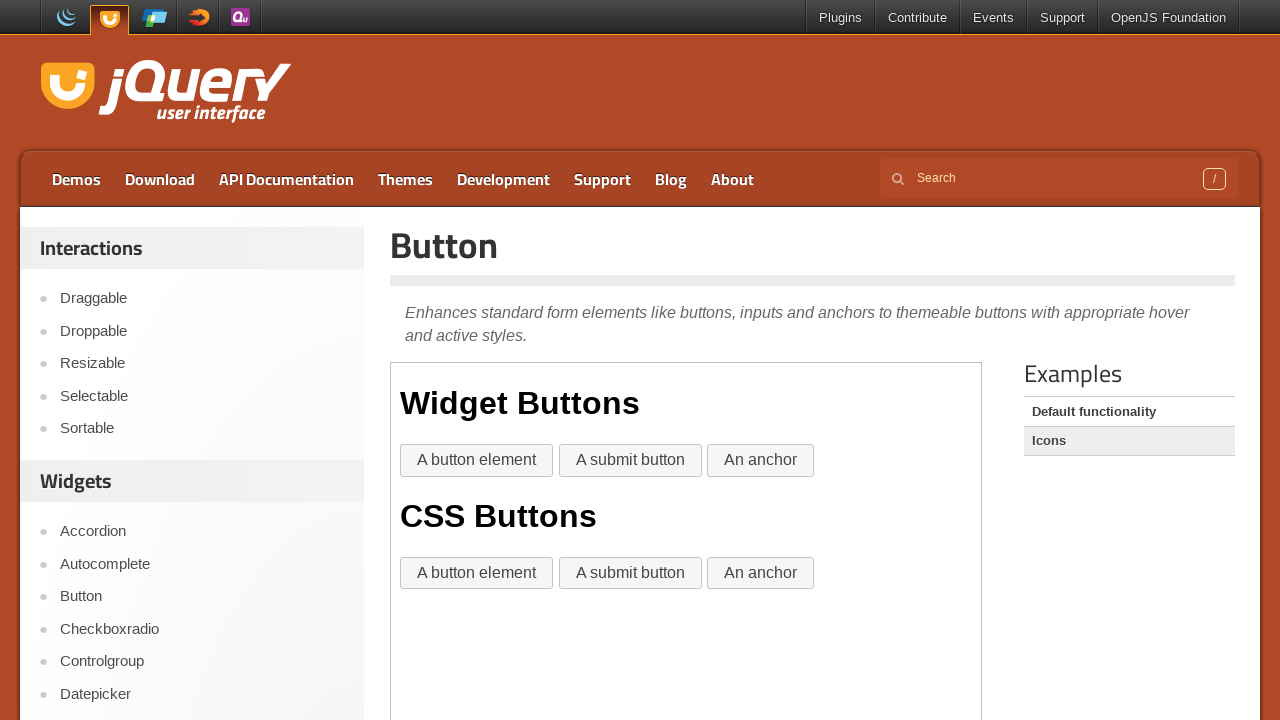

Located the second submit button in the iframe
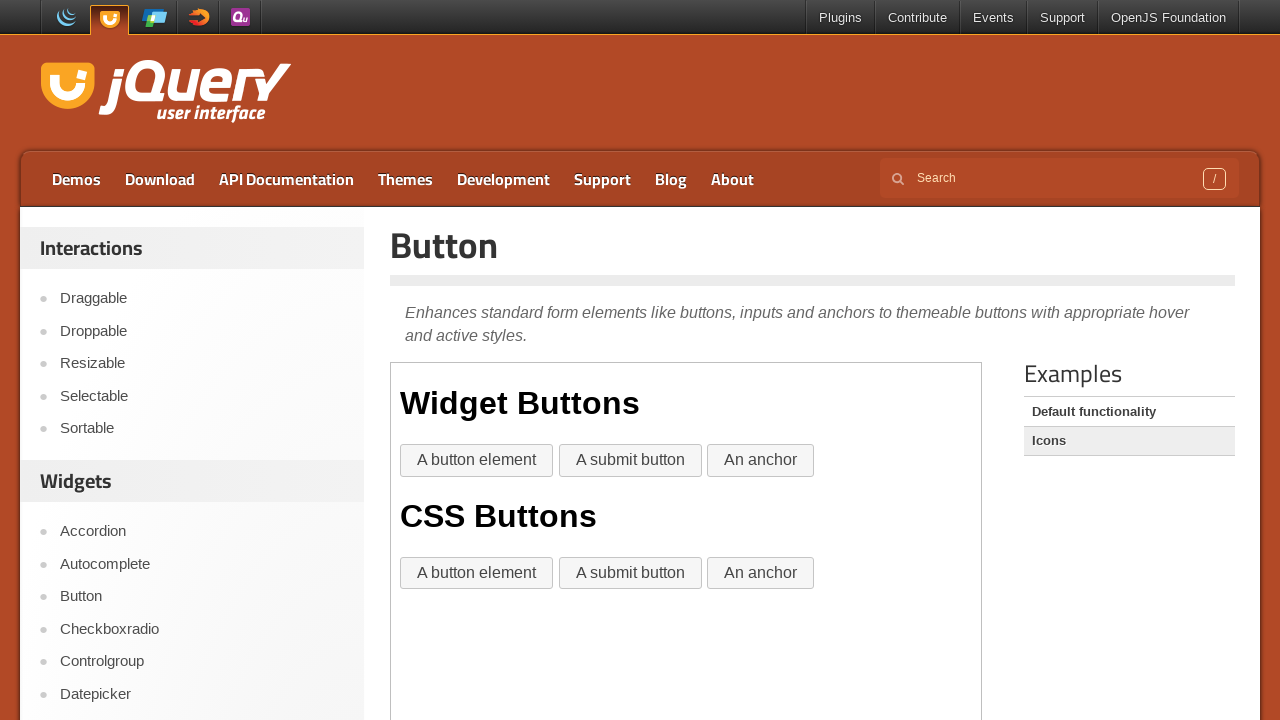

Verified that submit button is visible
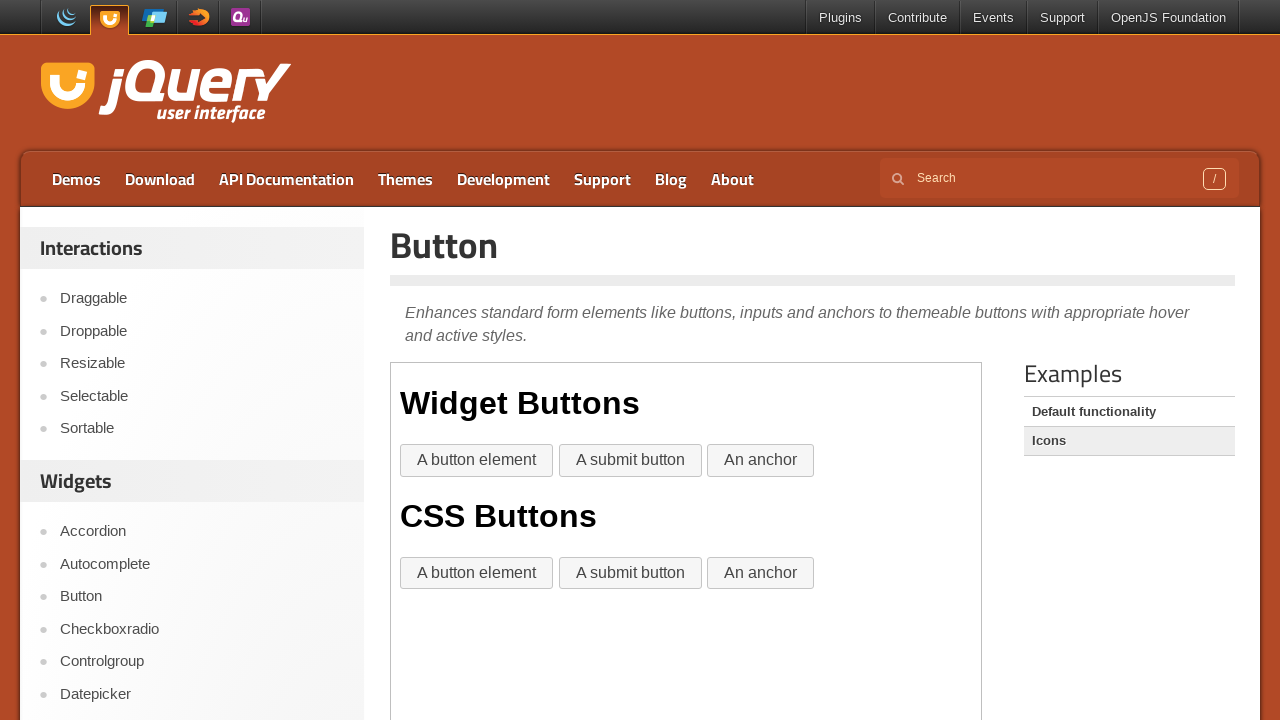

Verified that submit button is enabled
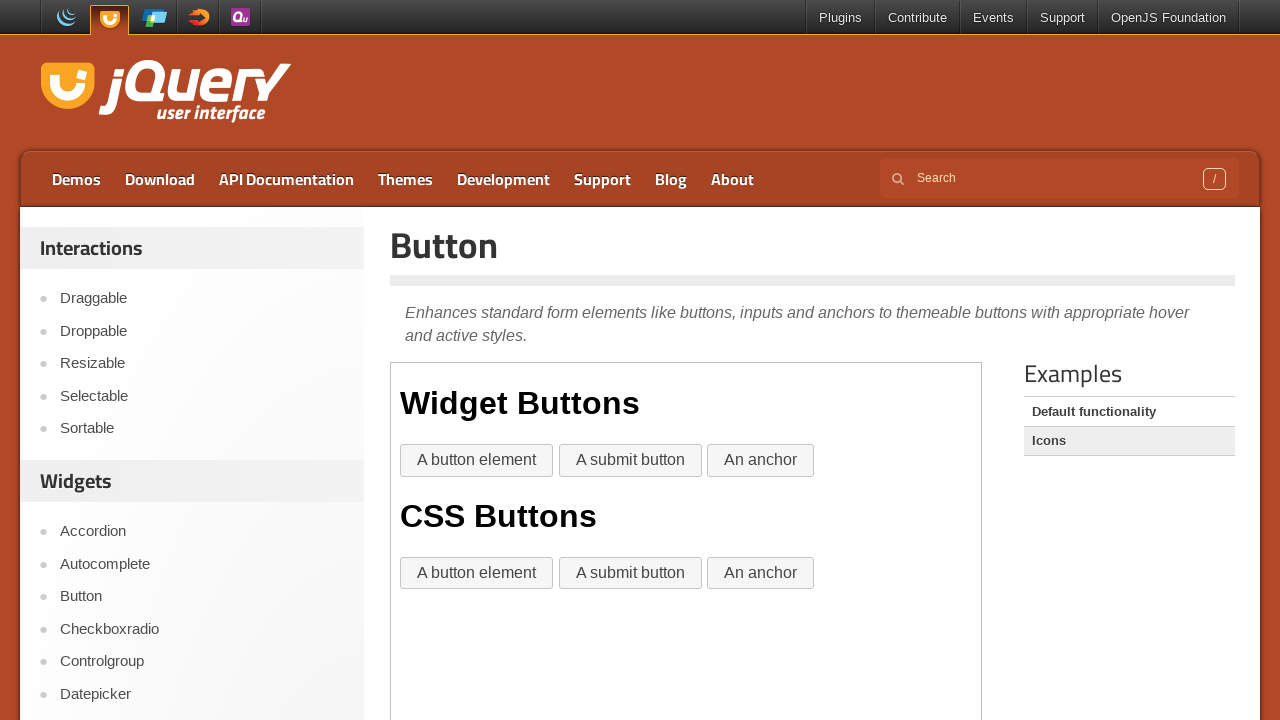

Retrieved submit button value attribute: 'A submit button'
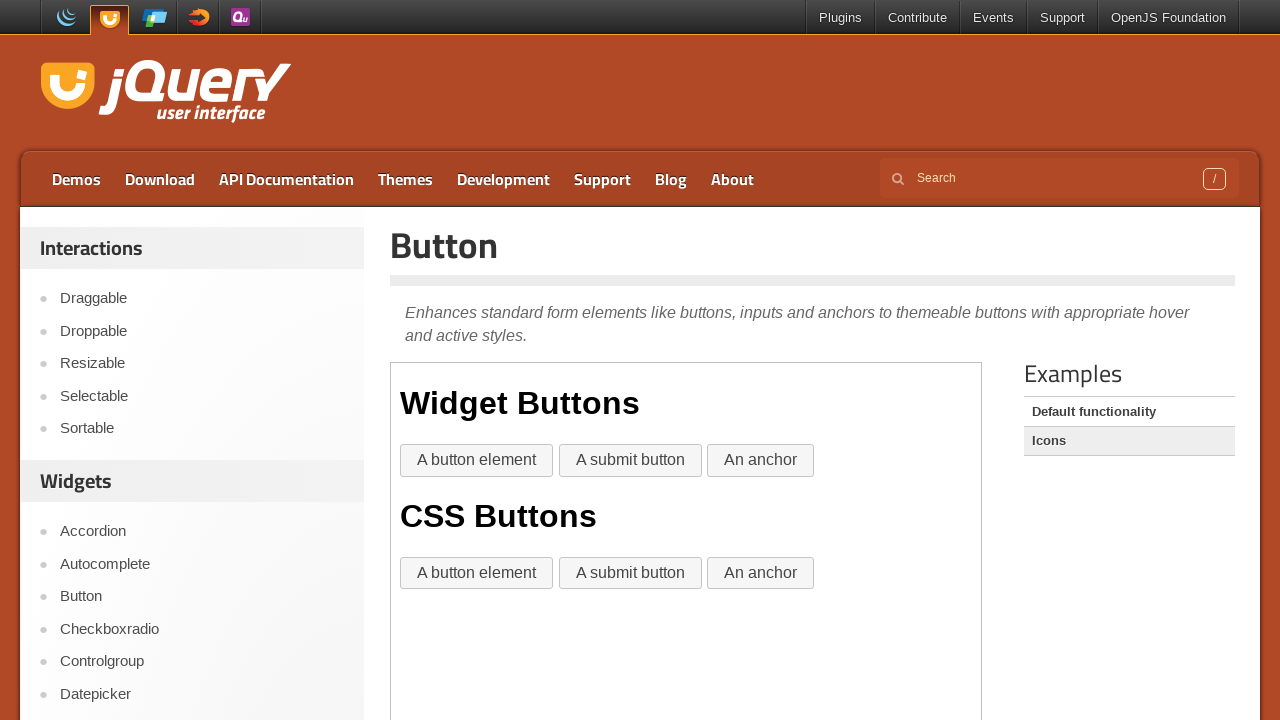

Verified that button value is 'A submit button'
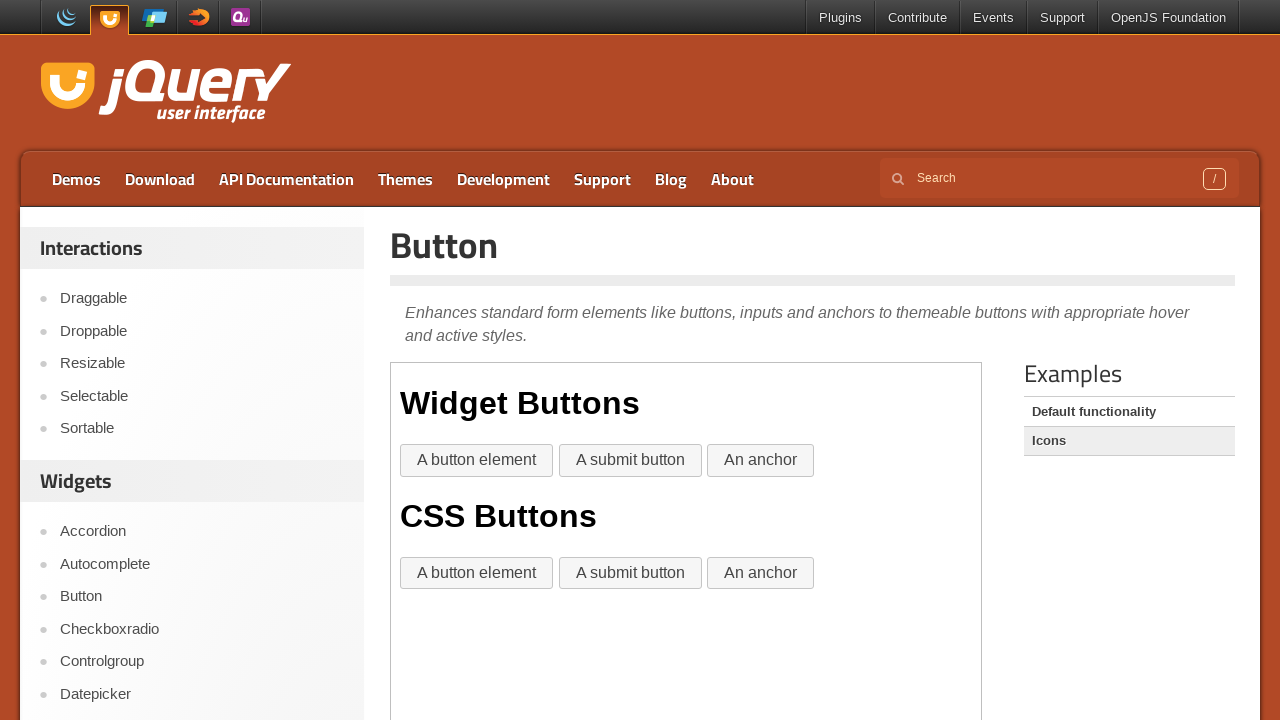

Clicked the submit button at (630, 573) on iframe >> nth=0 >> internal:control=enter-frame >> (//input[@type='submit'])[2]
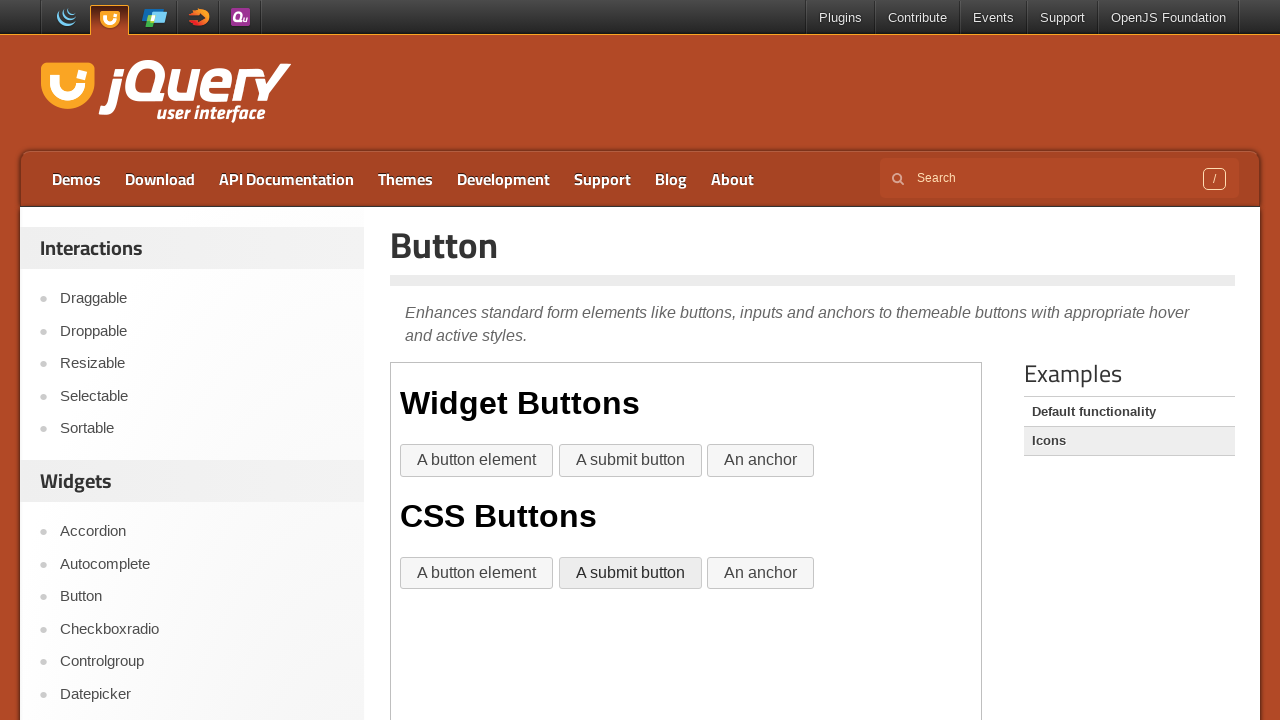

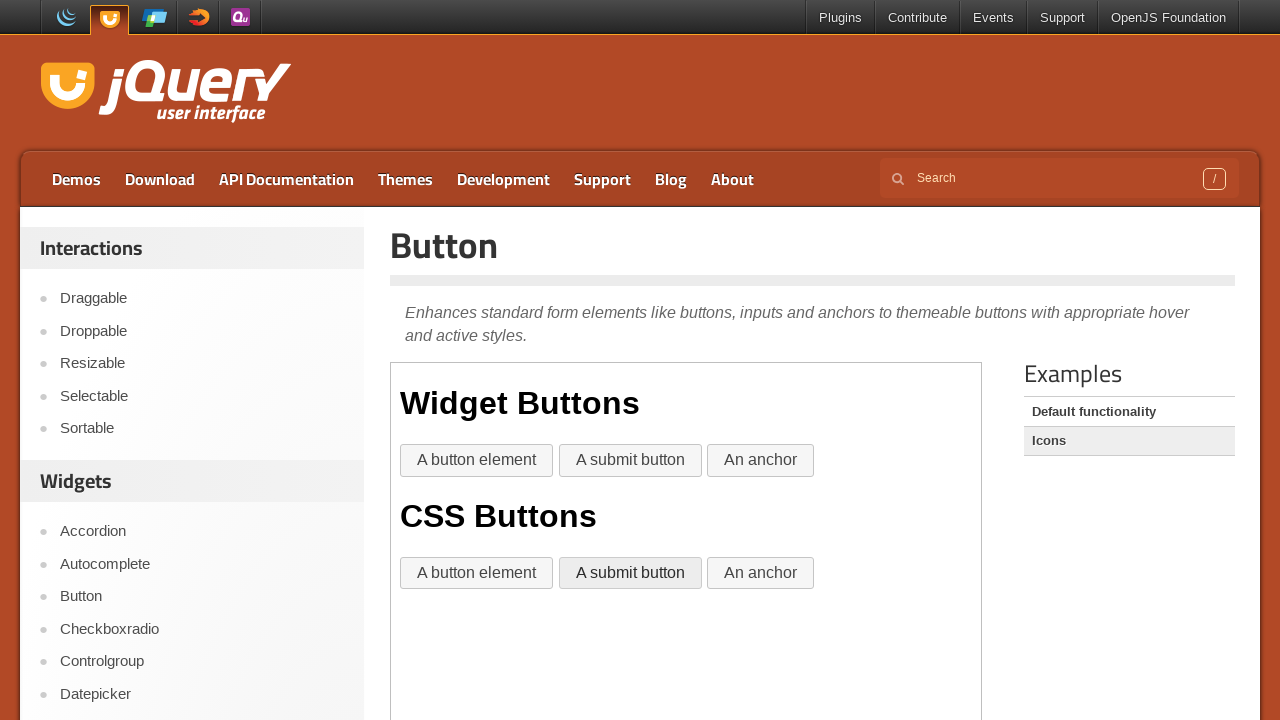